Tests interacting with a disabled textbox by using JavaScript execution to set its value, demonstrating how to work with disabled form elements.

Starting URL: http://seleniumpractise.blogspot.com/2016/09/how-to-work-with-disable-textbox-or.html

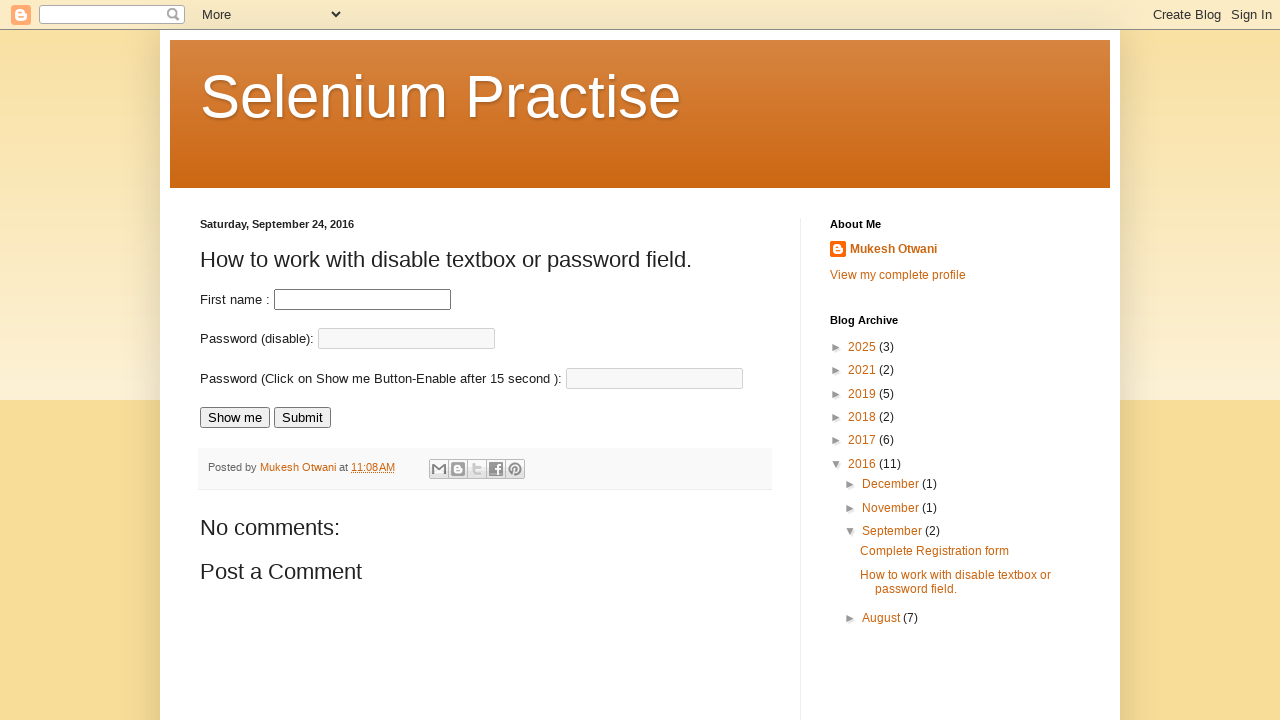

Used JavaScript to set value 'SecurePassword123' on disabled textbox element with id 'pass'
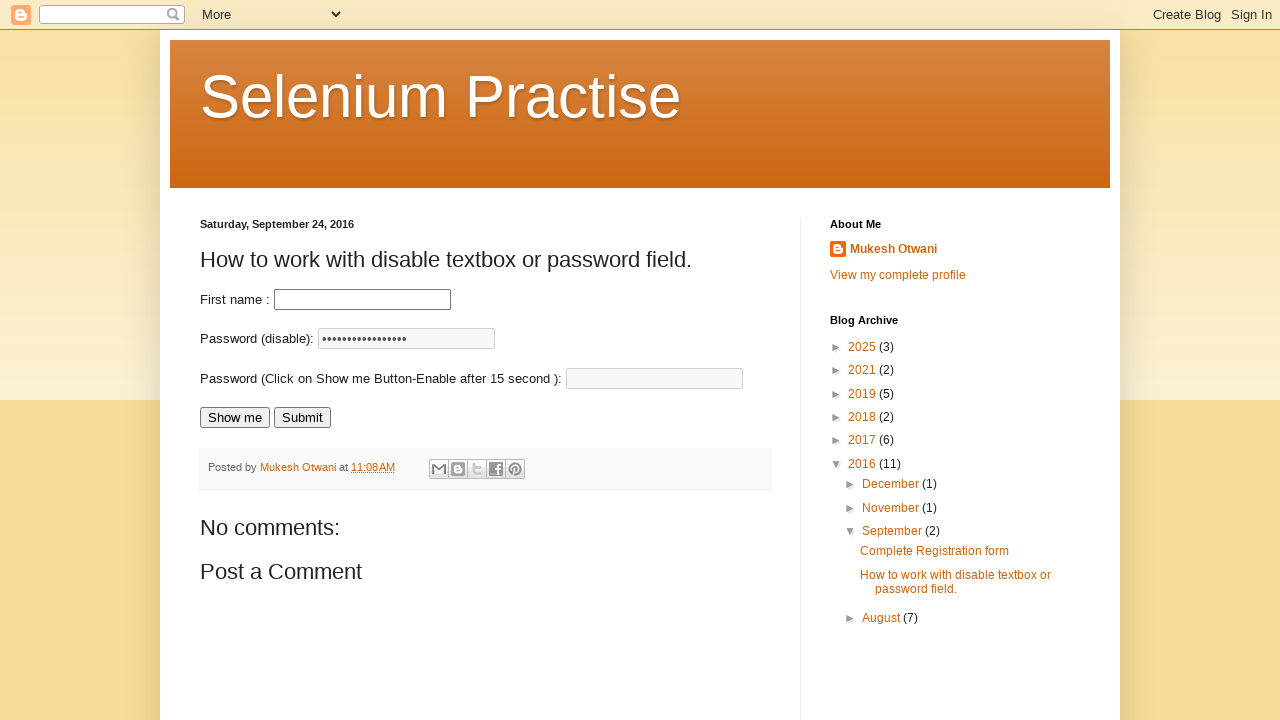

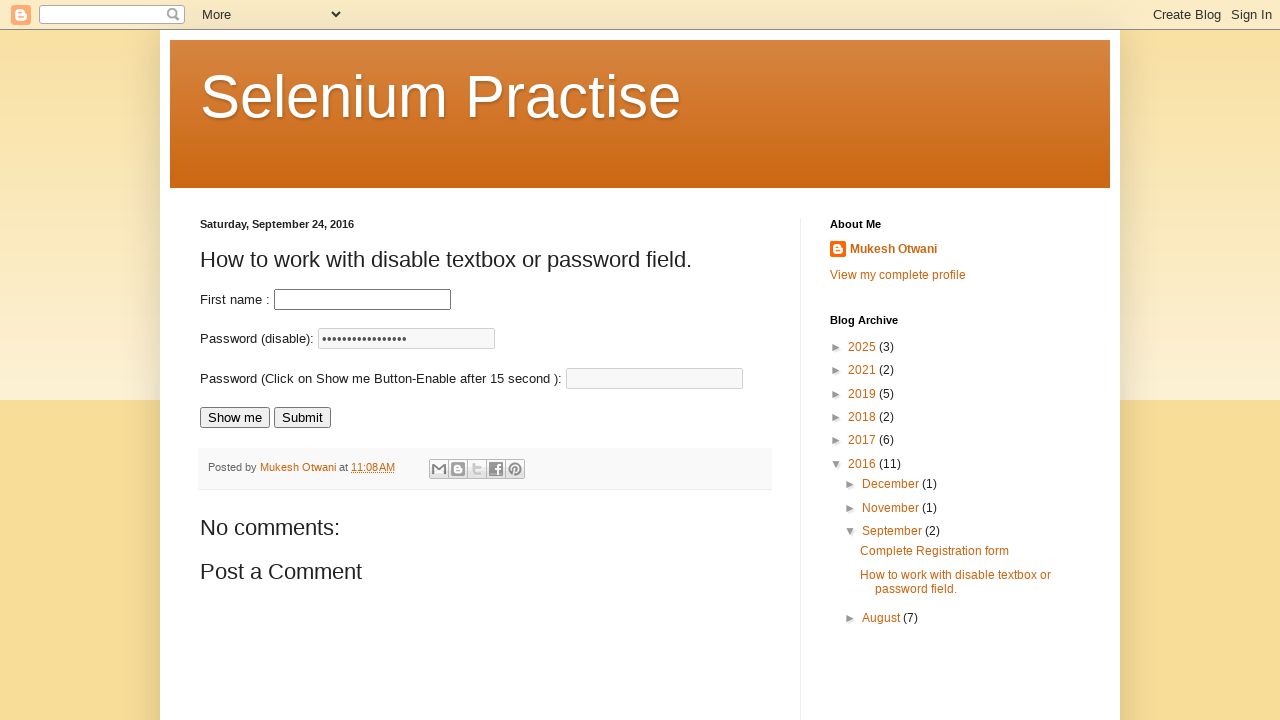